Tests a wait scenario by clicking a verify button that becomes clickable after some delay and verifying a success message appears

Starting URL: http://suninjuly.github.io/wait2.html

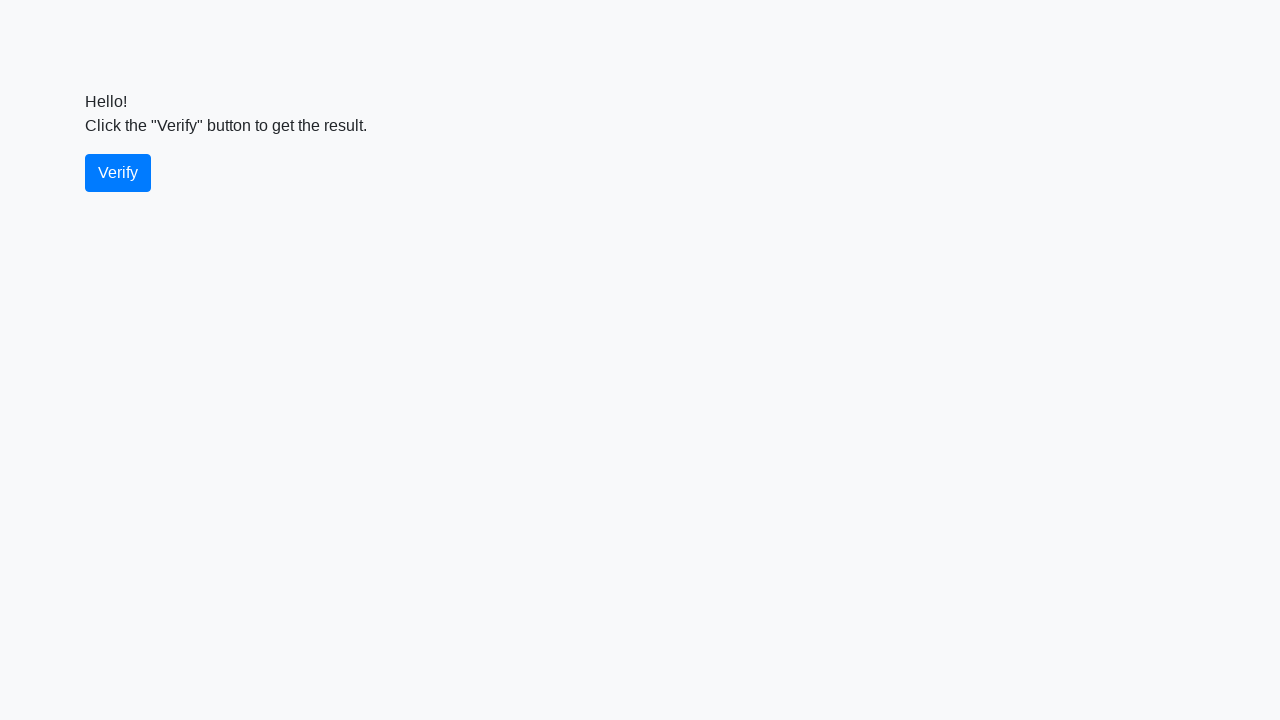

Waited for verify button to become visible
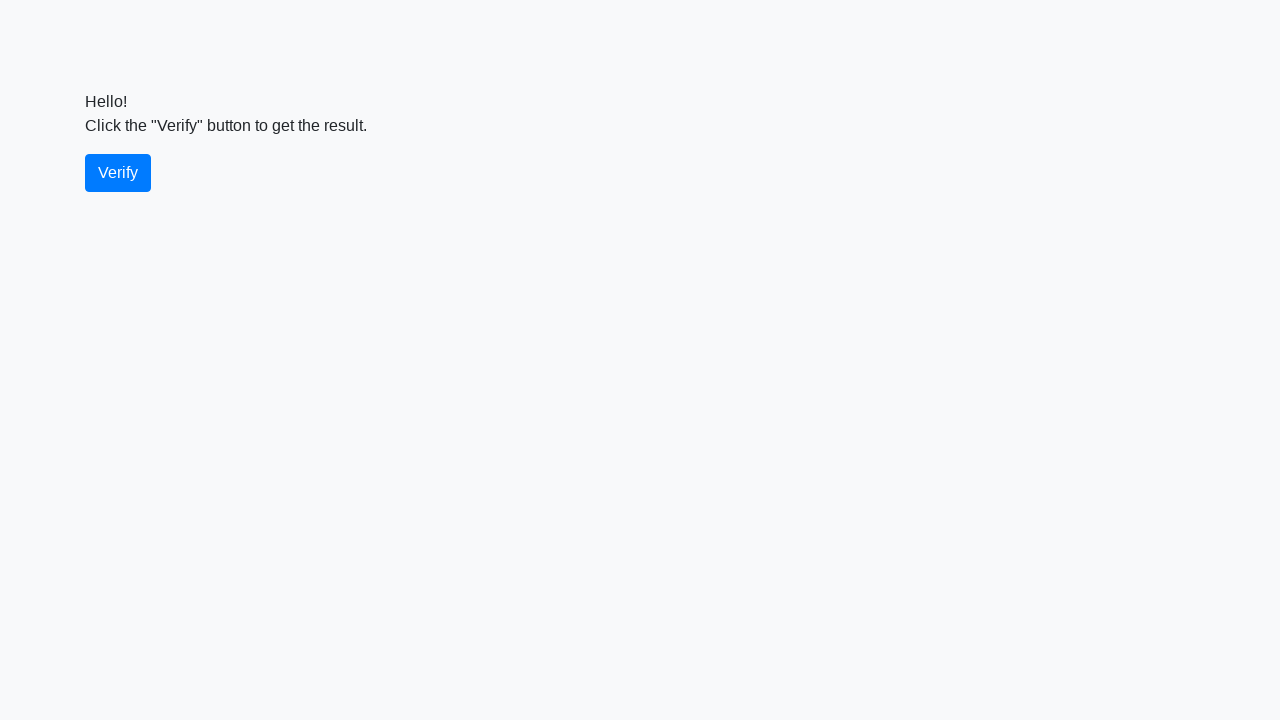

Clicked the verify button at (118, 173) on #verify
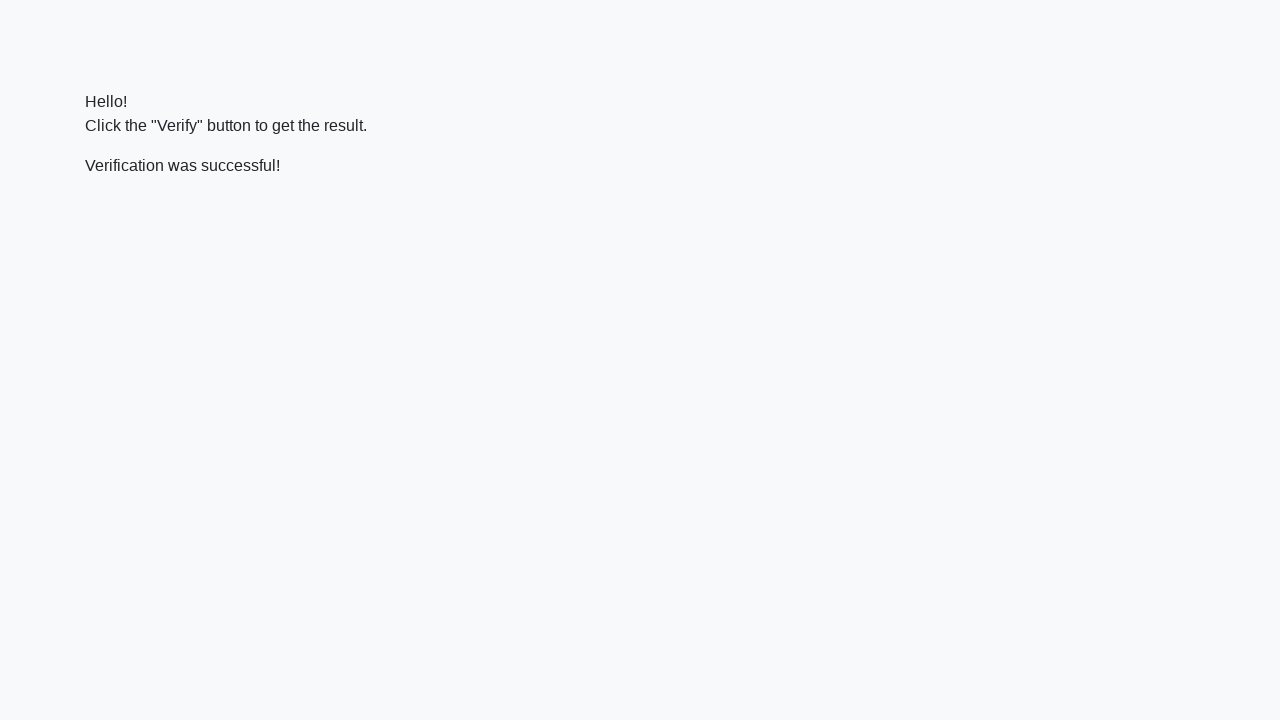

Waited for success message to appear
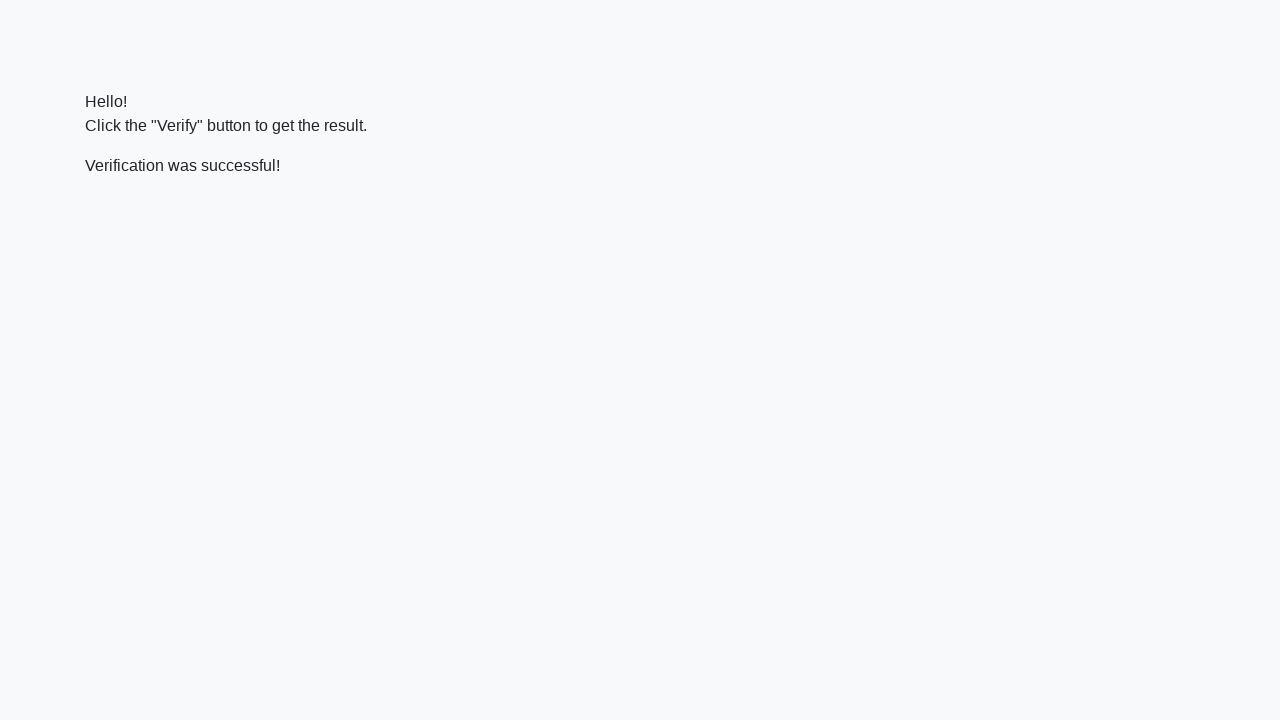

Located the success message element
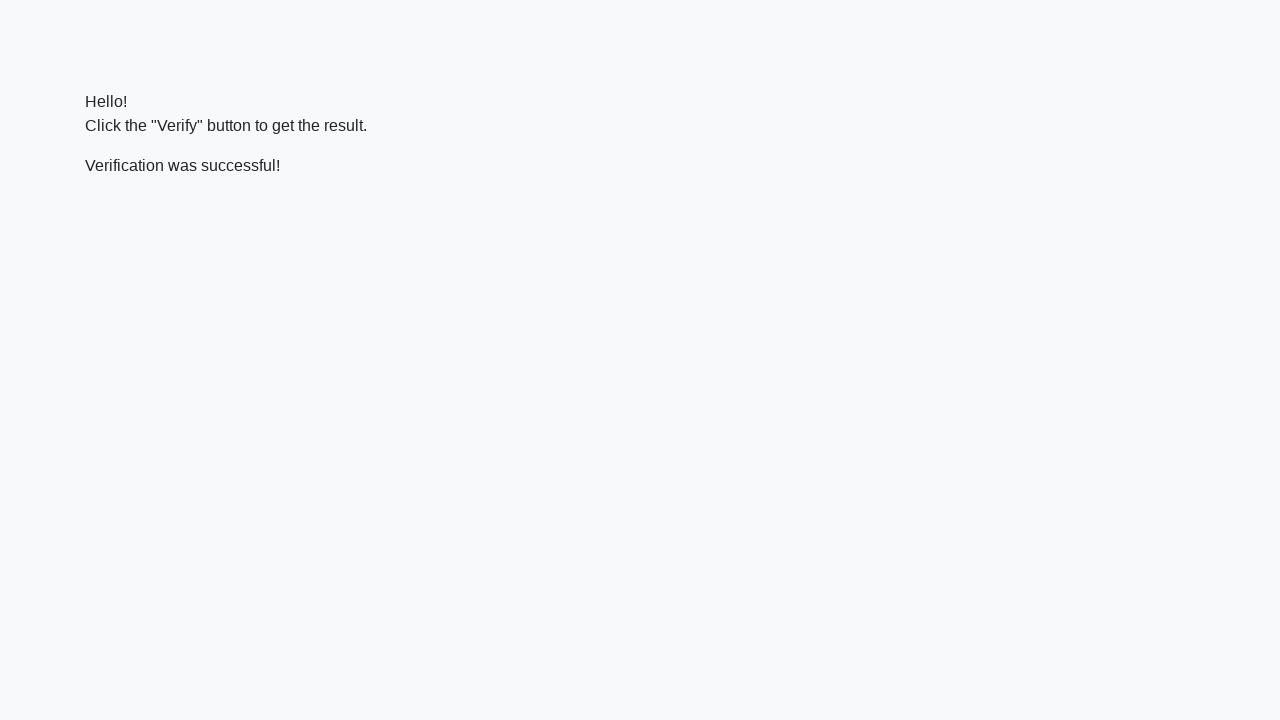

Verified that success message contains 'successful'
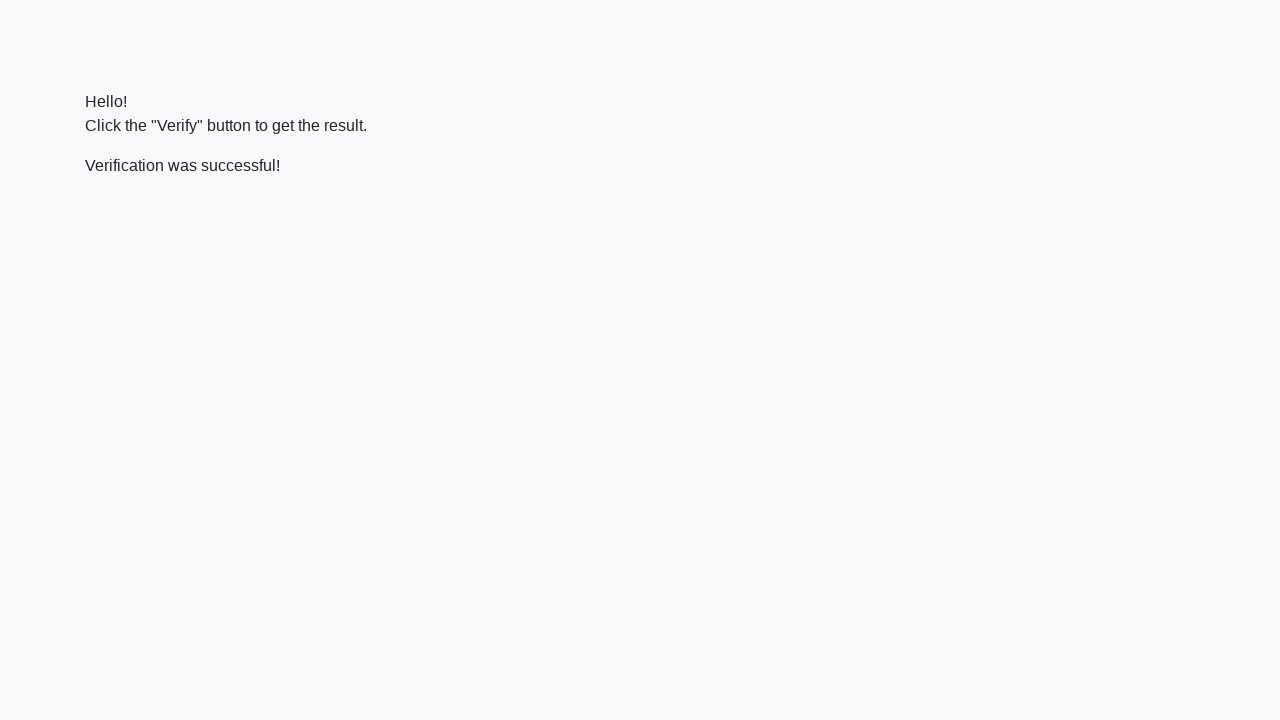

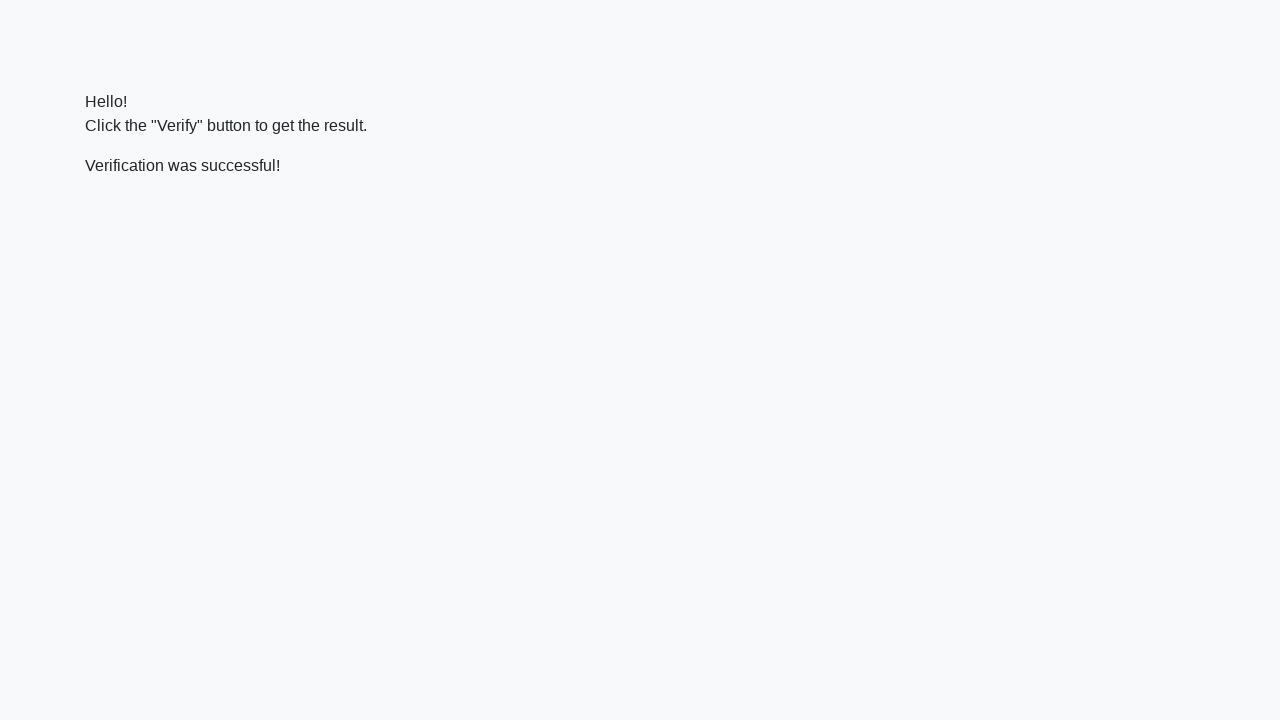